Navigates to the Demoblaze e-commerce demo site homepage and waits for it to load

Starting URL: https://demoblaze.com/index.html

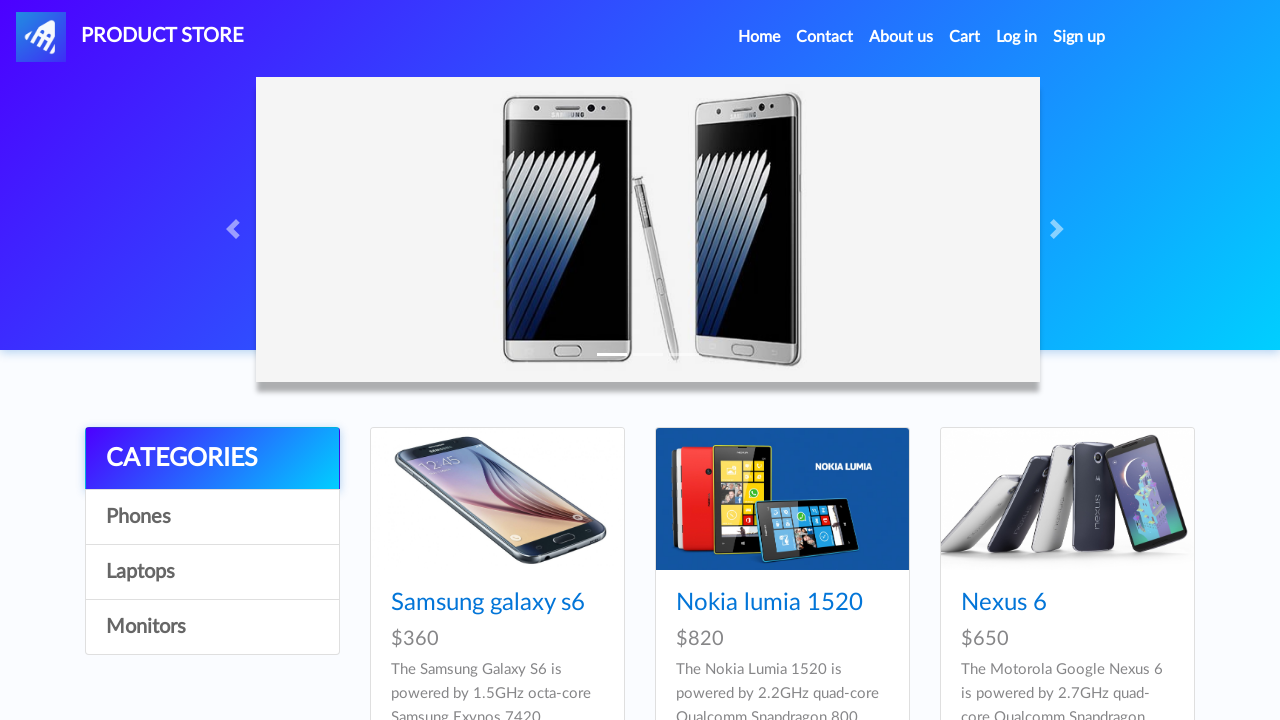

Waited for Demoblaze homepage DOM to fully load
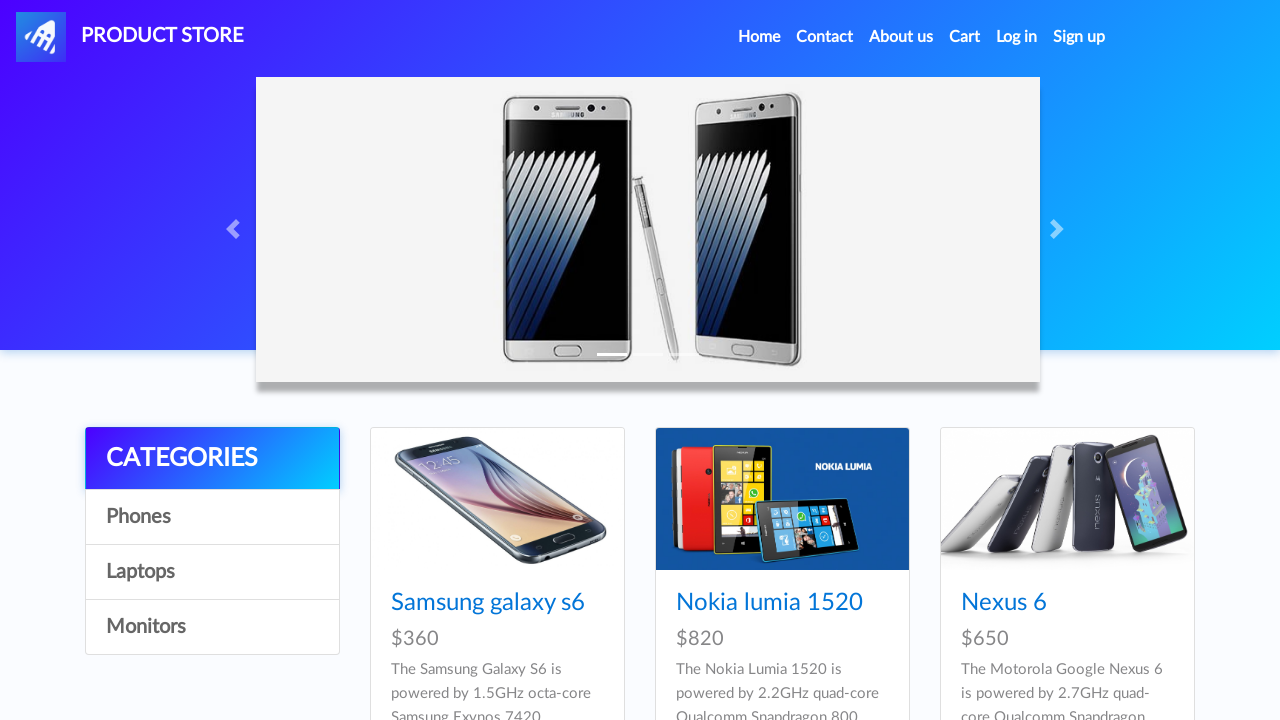

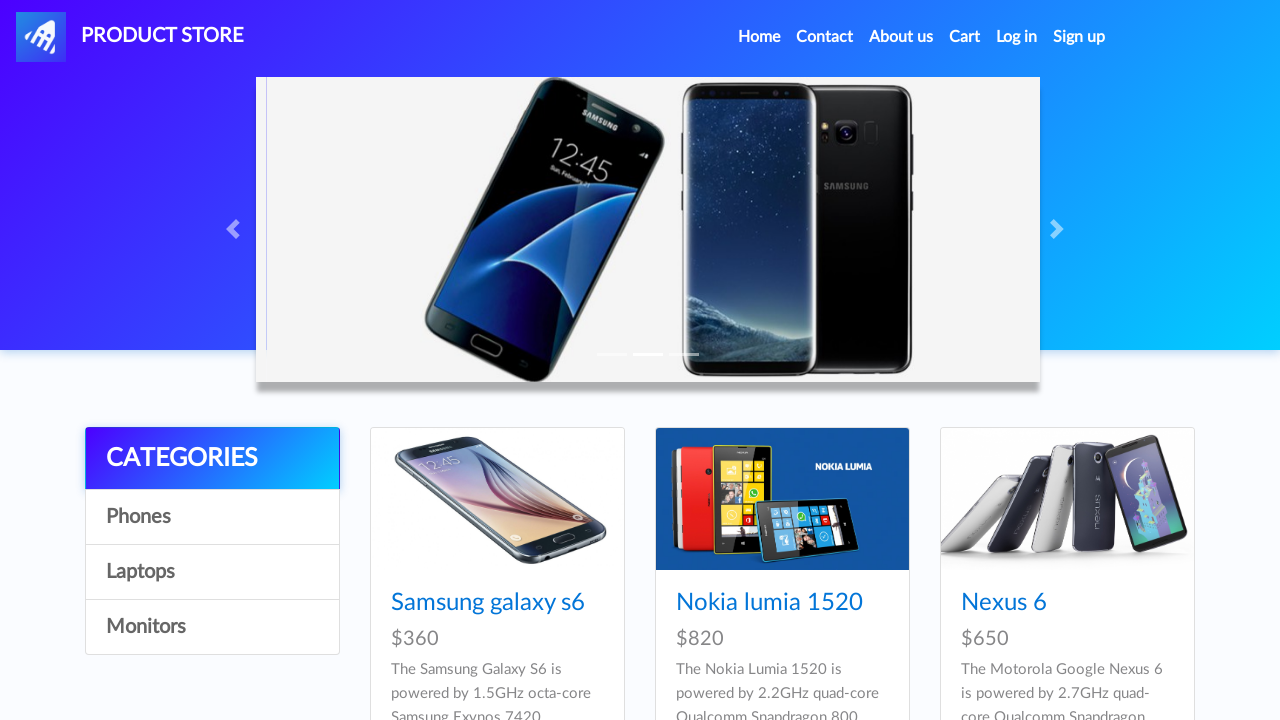